Tests radio button functionality by clicking on "Yes" and "Impressive" radio button options

Starting URL: https://demoqa.com/radio-button

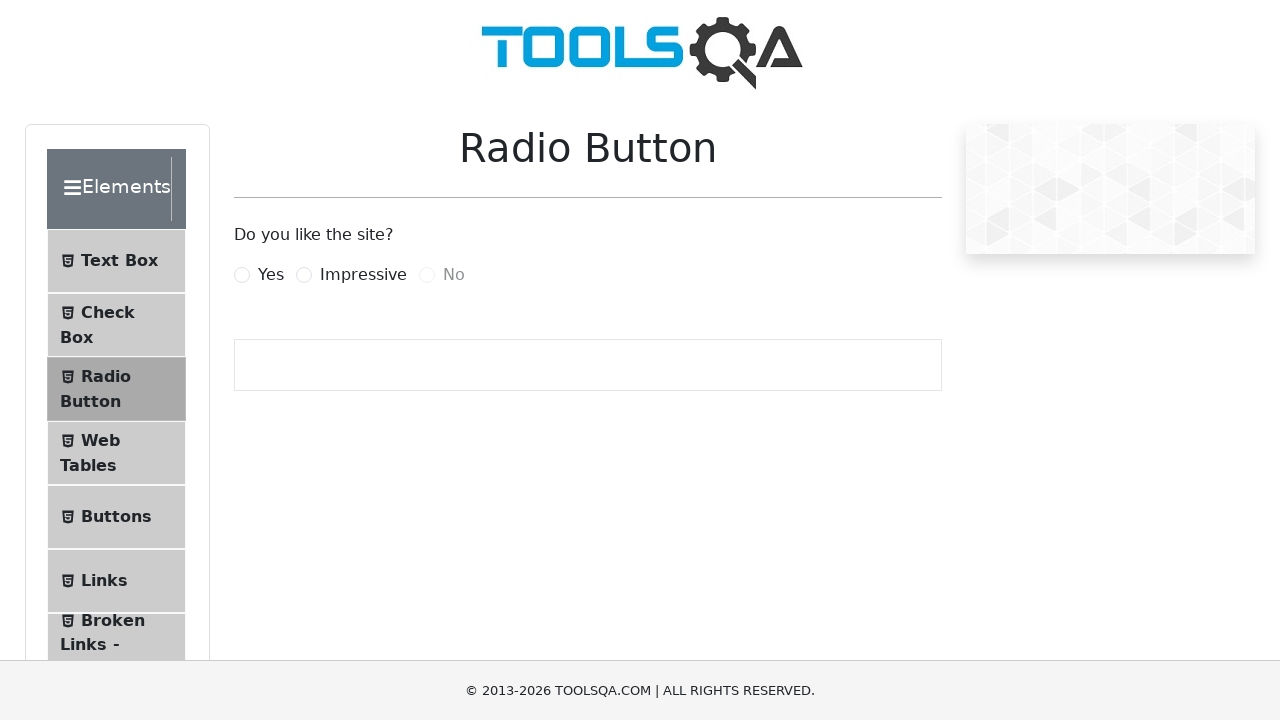

Clicked 'Yes' radio button at (271, 275) on label[for='yesRadio']
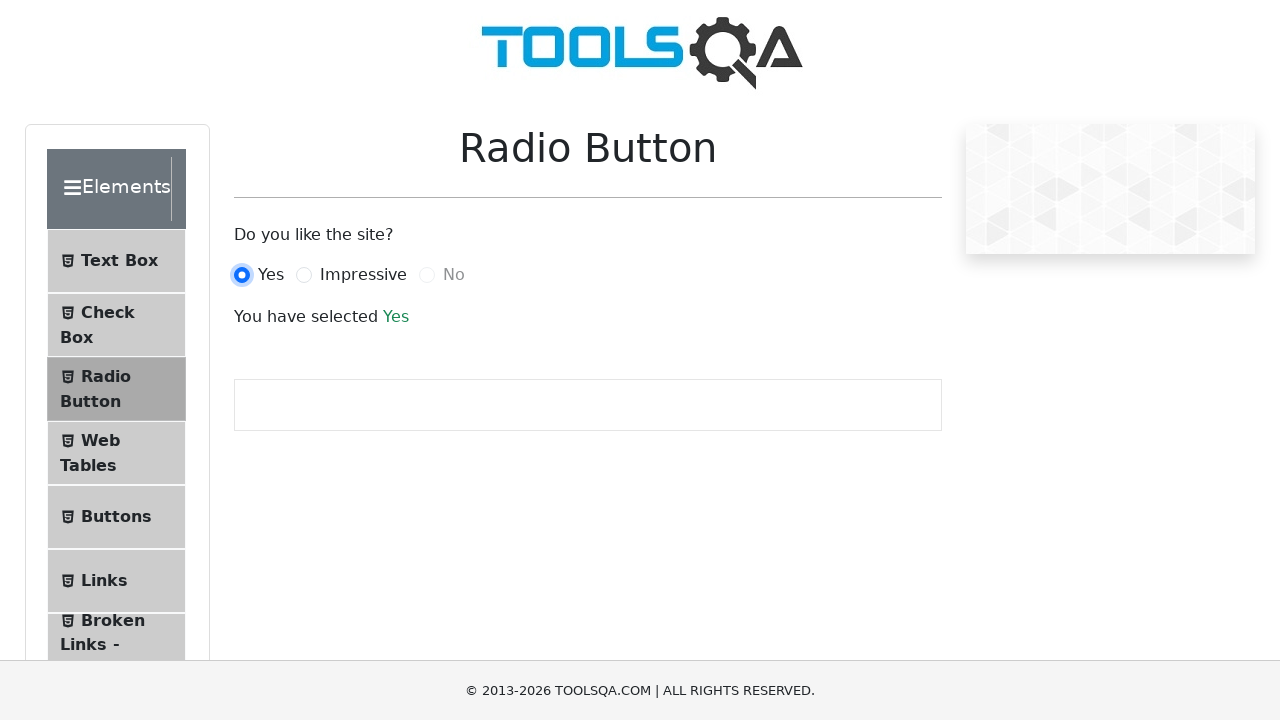

Selection text appeared after clicking 'Yes'
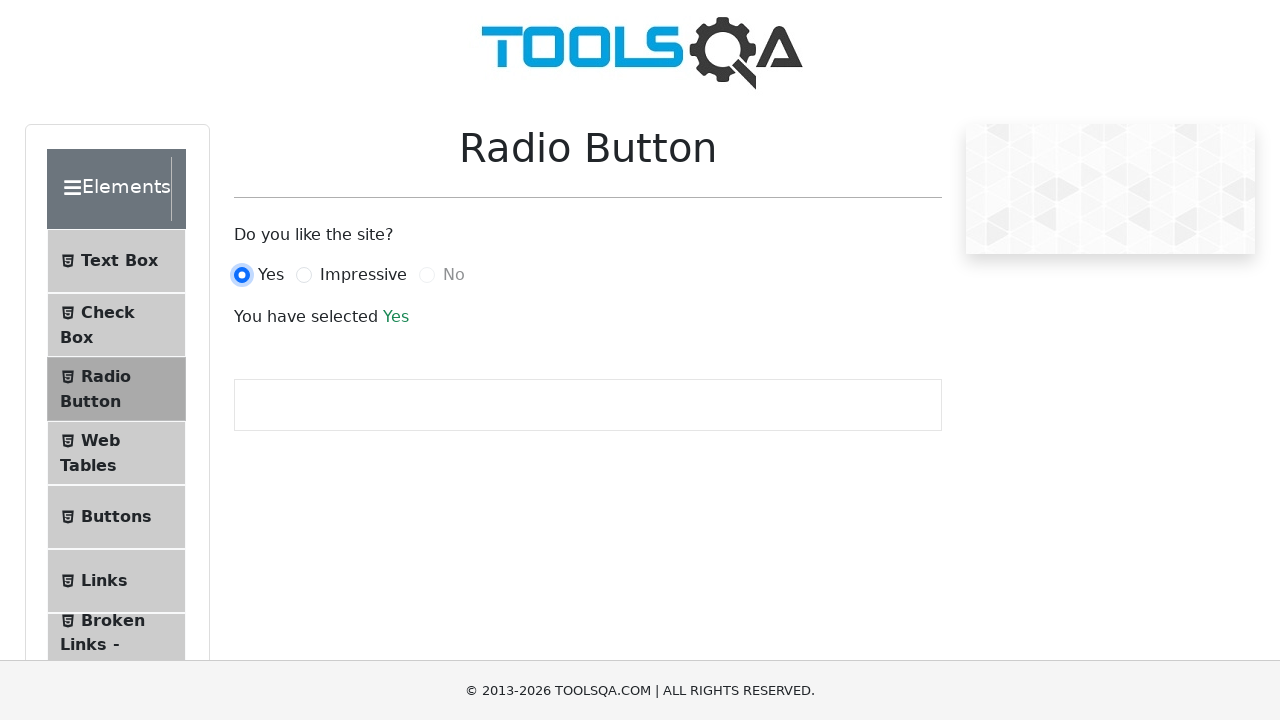

Clicked 'Impressive' radio button at (363, 275) on label[for='impressiveRadio']
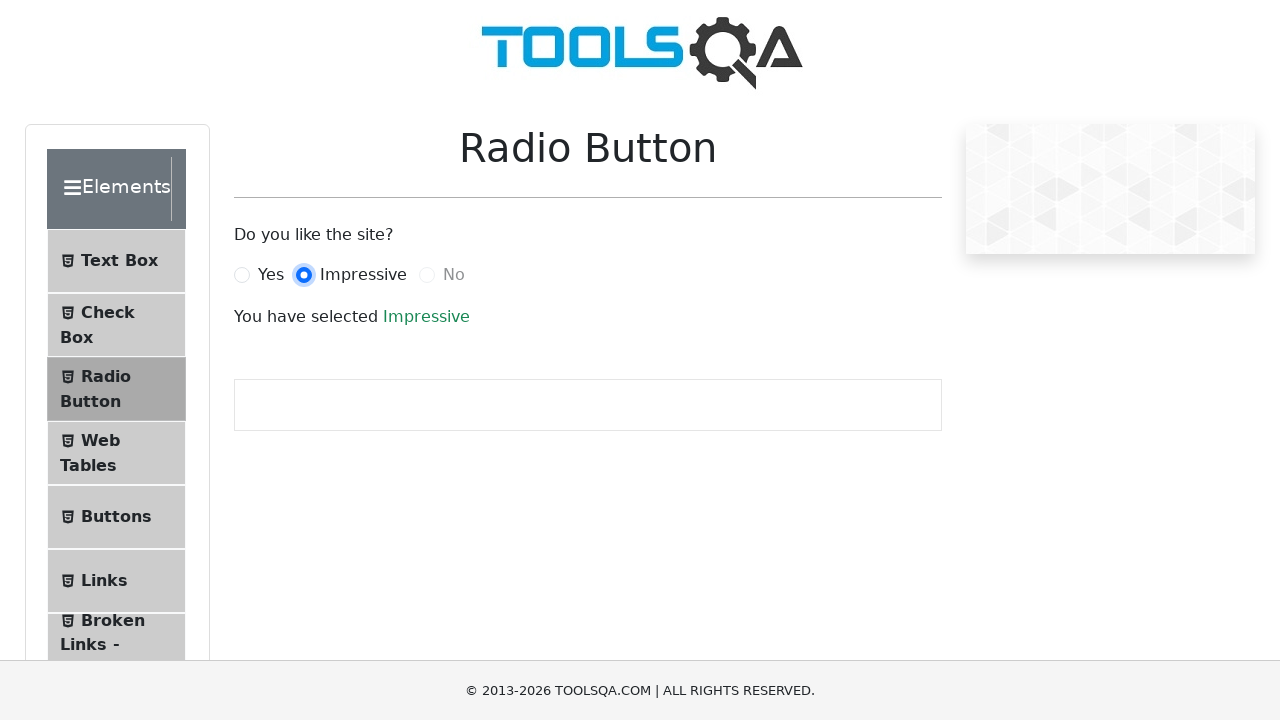

Selection text updated after clicking 'Impressive'
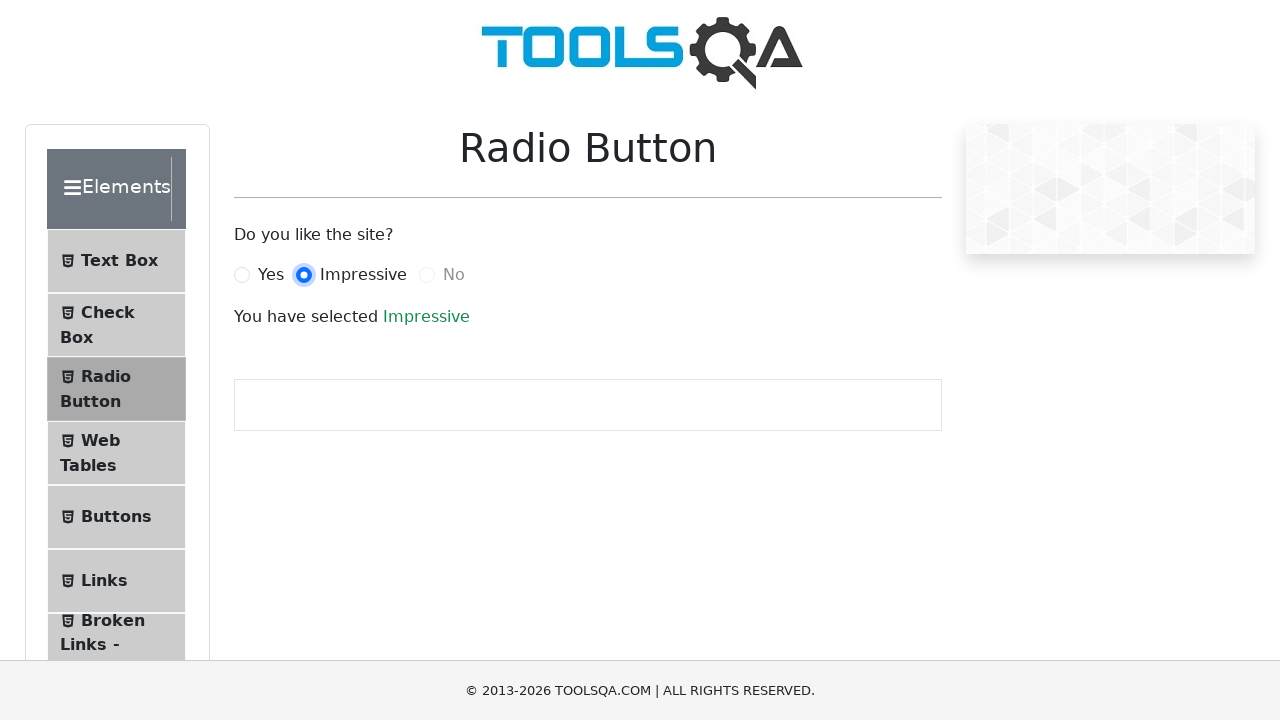

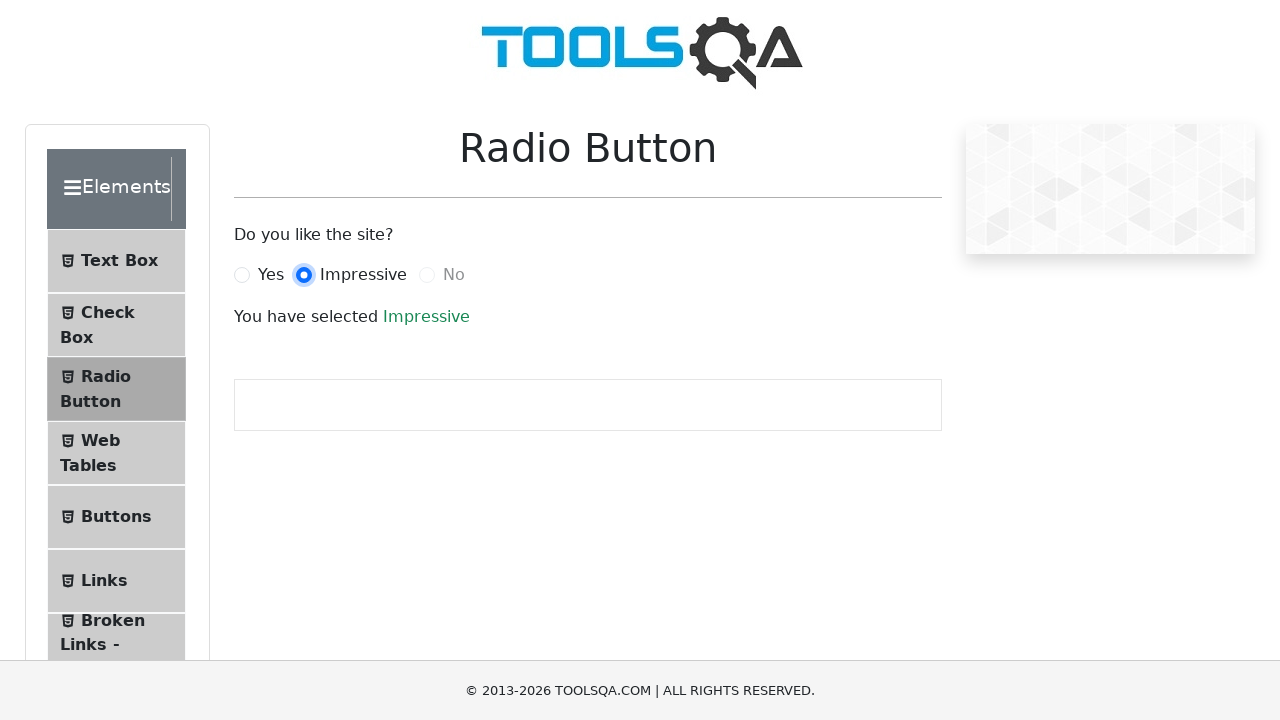